Tests search functionality on a web table by entering a search term and verifying filtered results

Starting URL: https://rahulshettyacademy.com/seleniumPractise/#/offers

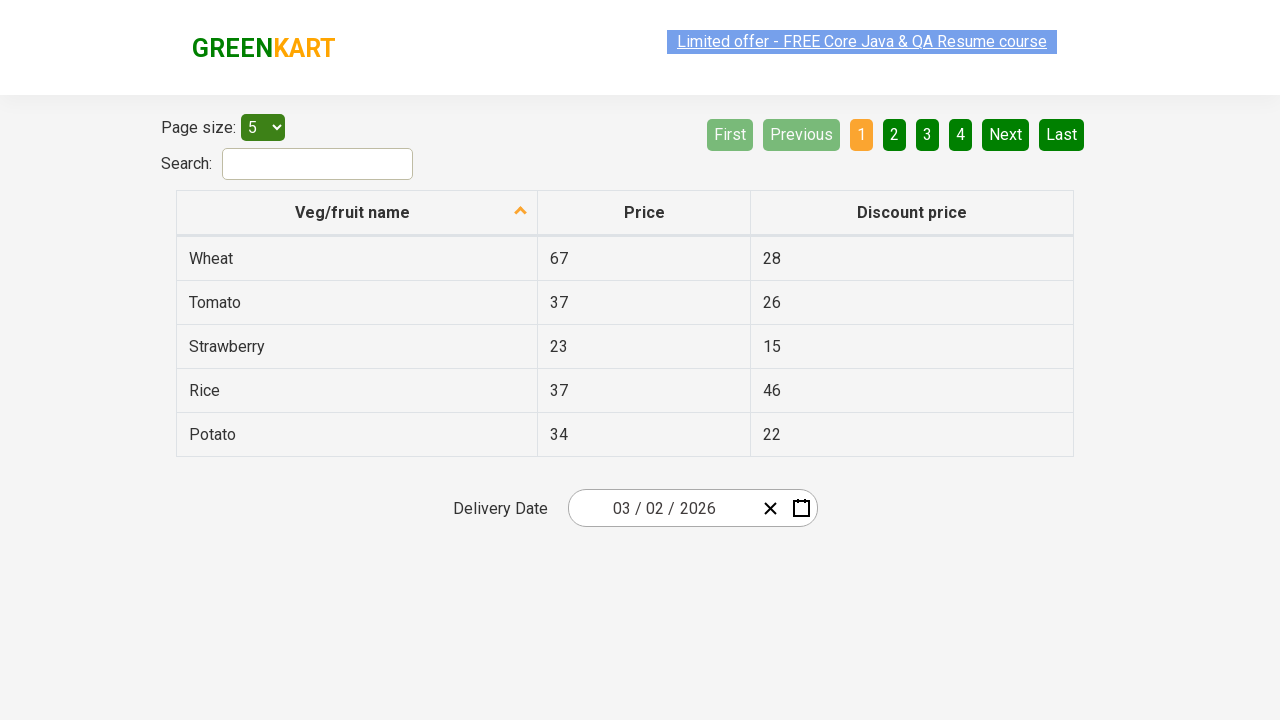

Entered search term 'tom' in the search field on #search-field
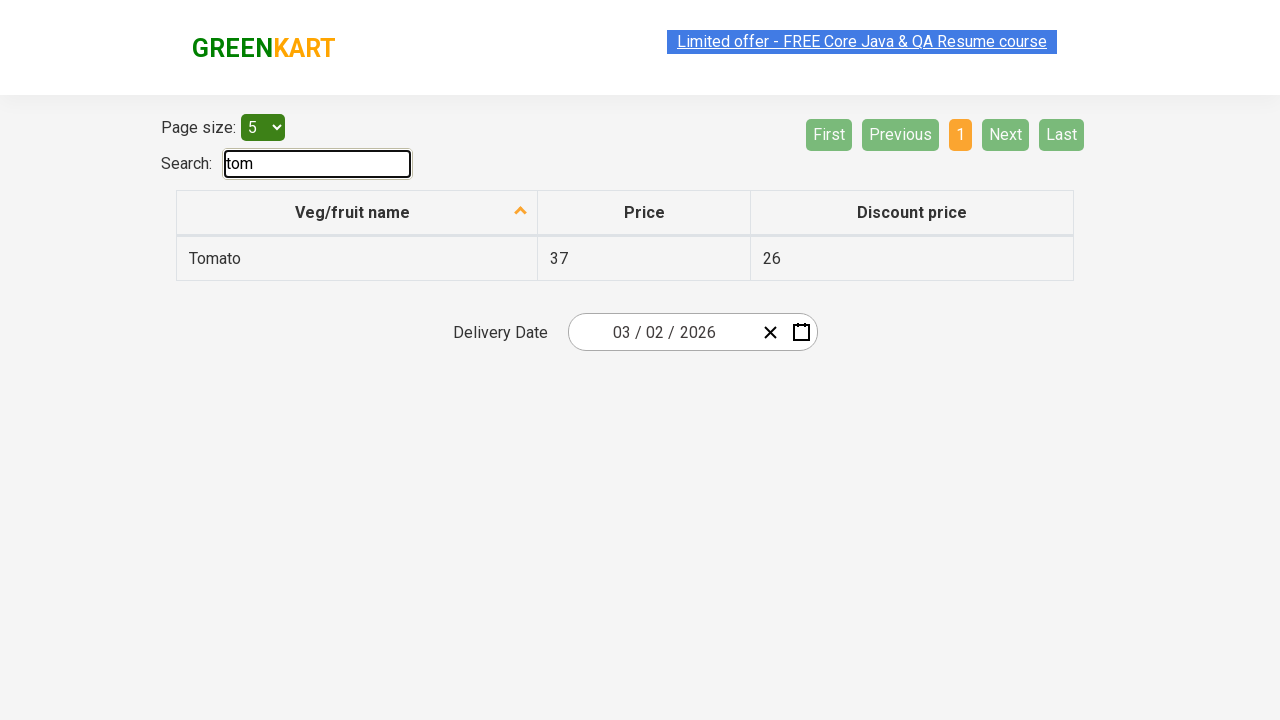

Filtered results appeared in the web table
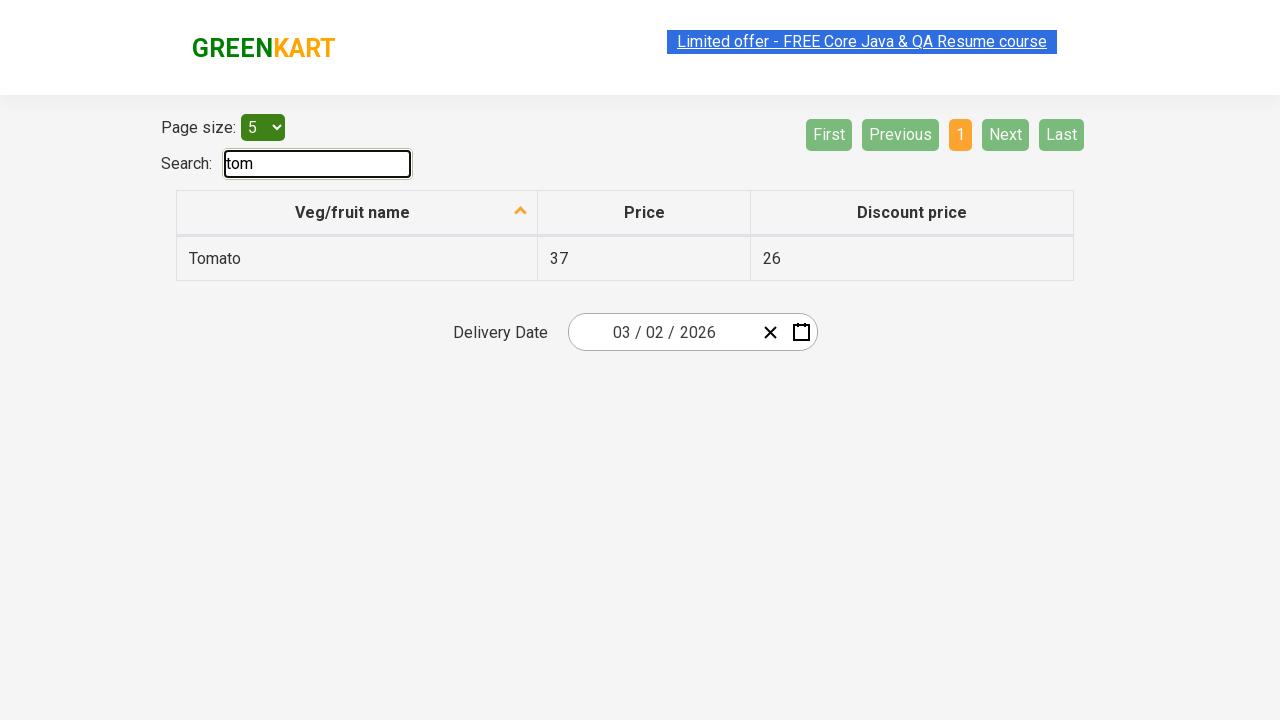

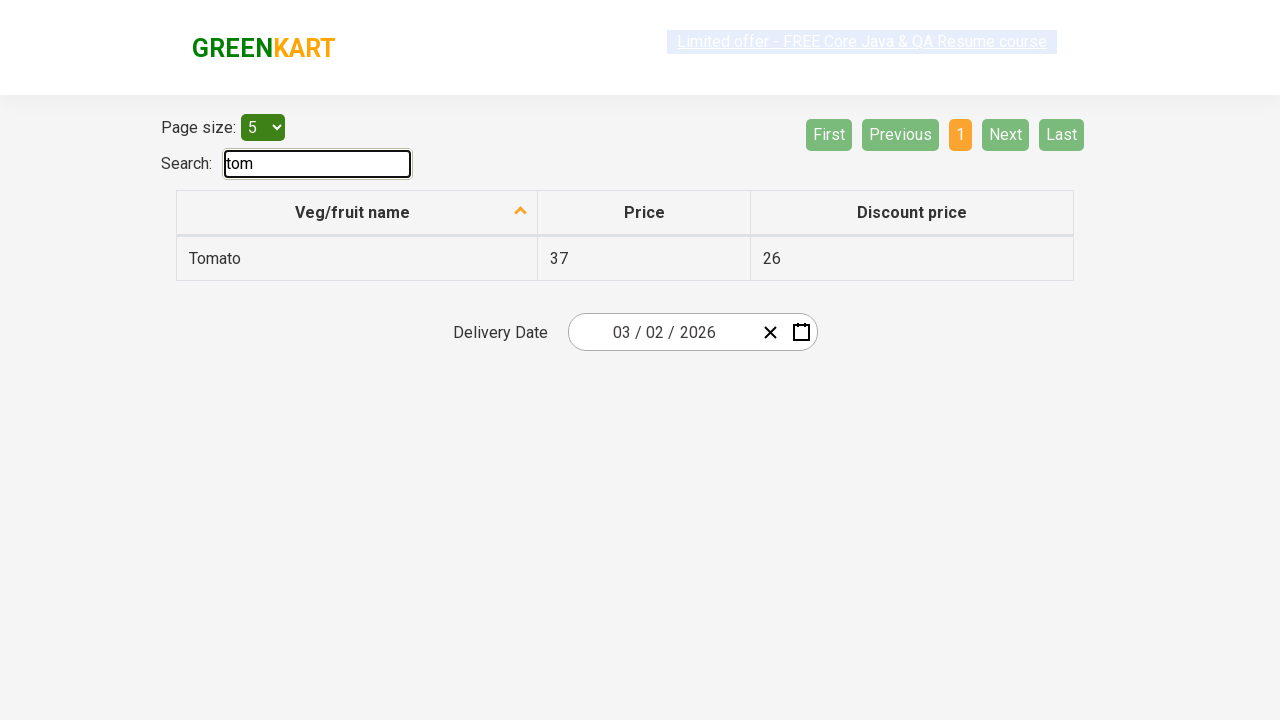